Tests window handling by opening a new window, switching between windows, and filling forms in both windows

Starting URL: https://www.hyrtutorials.com/p/window-handles-practice.html

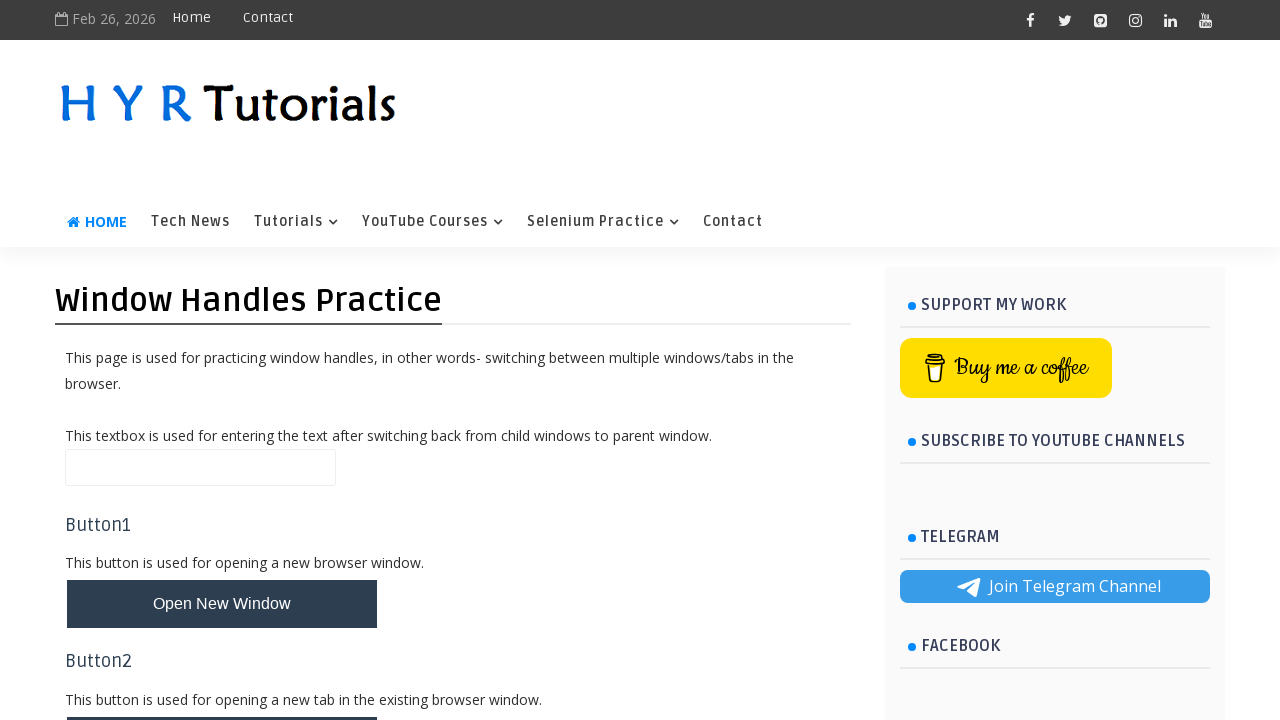

Scrolled down 250 pixels to make button visible
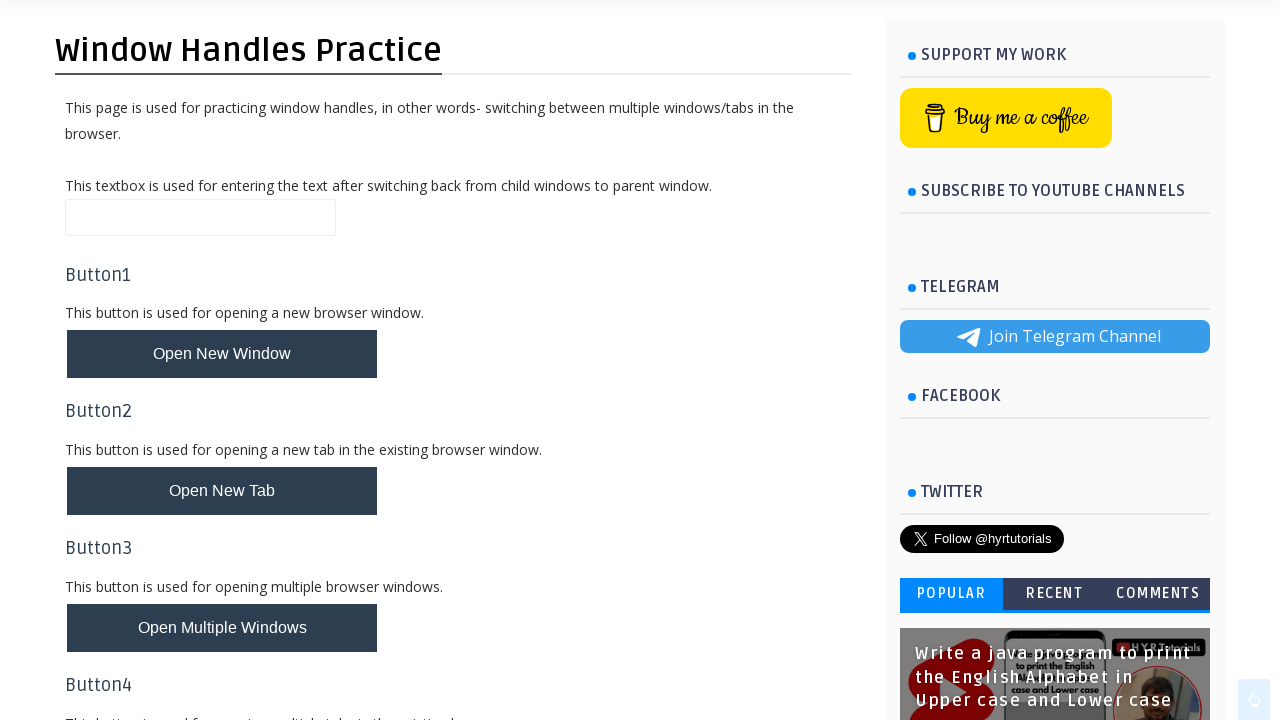

Clicked button to open new window at (222, 354) on #newWindowBtn
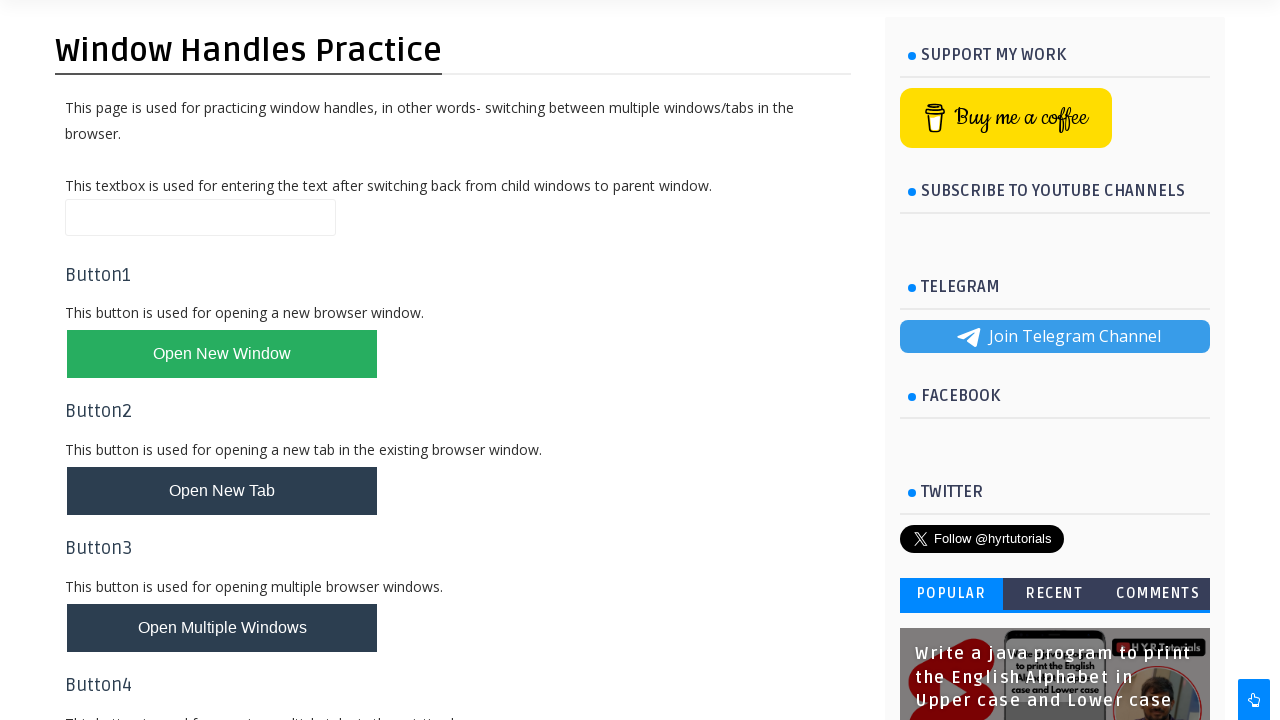

New window opened and captured
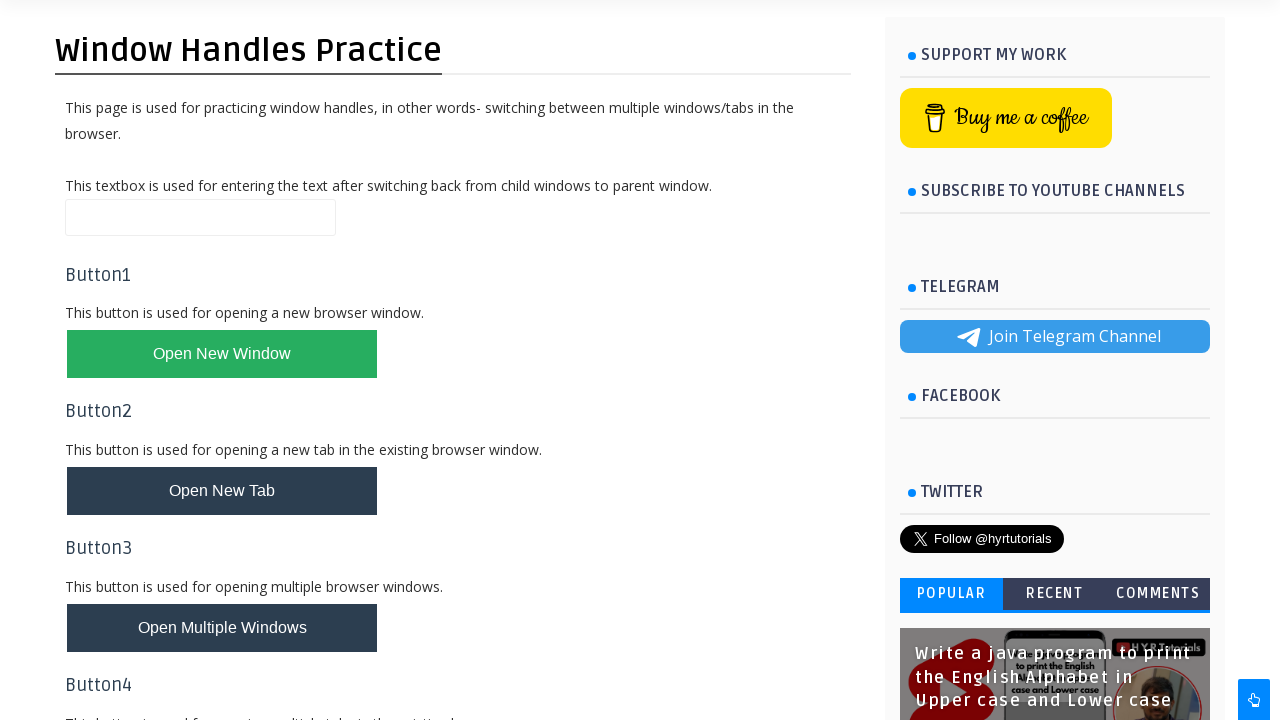

Filled firstName field with 'Lion' in new window on #firstName
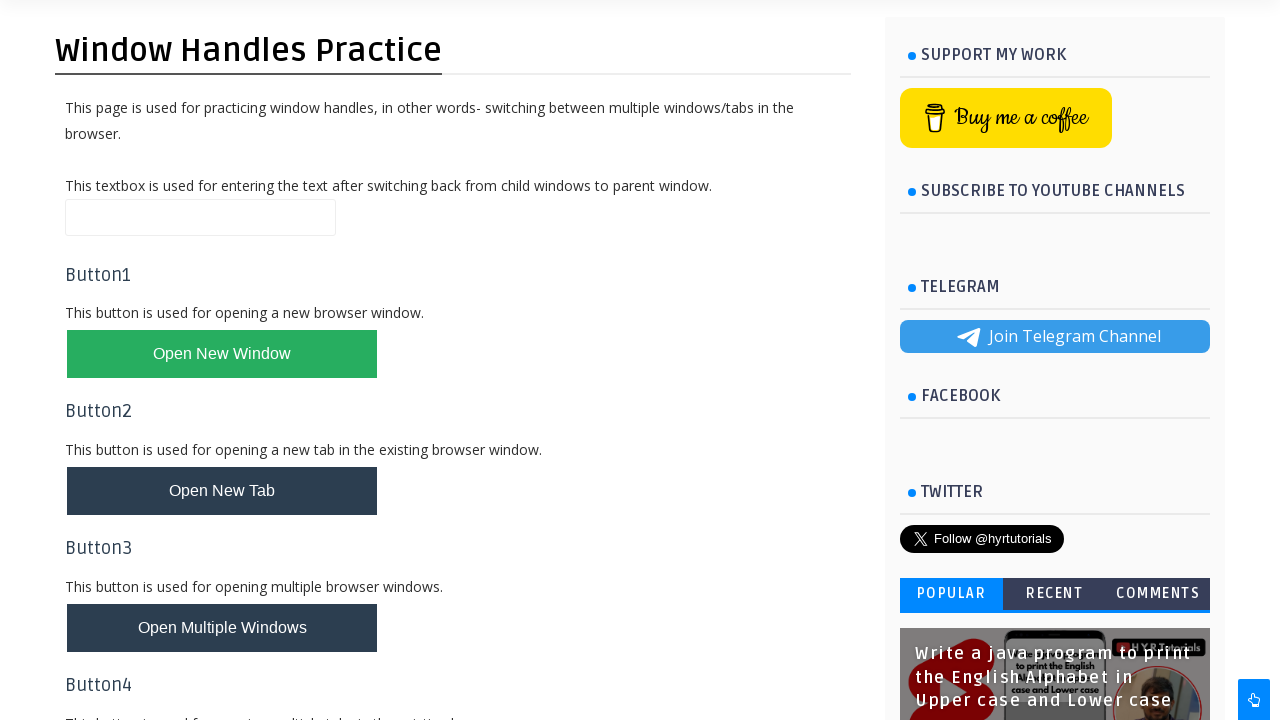

Filled name field with 'Hello everyone' in original window on #name
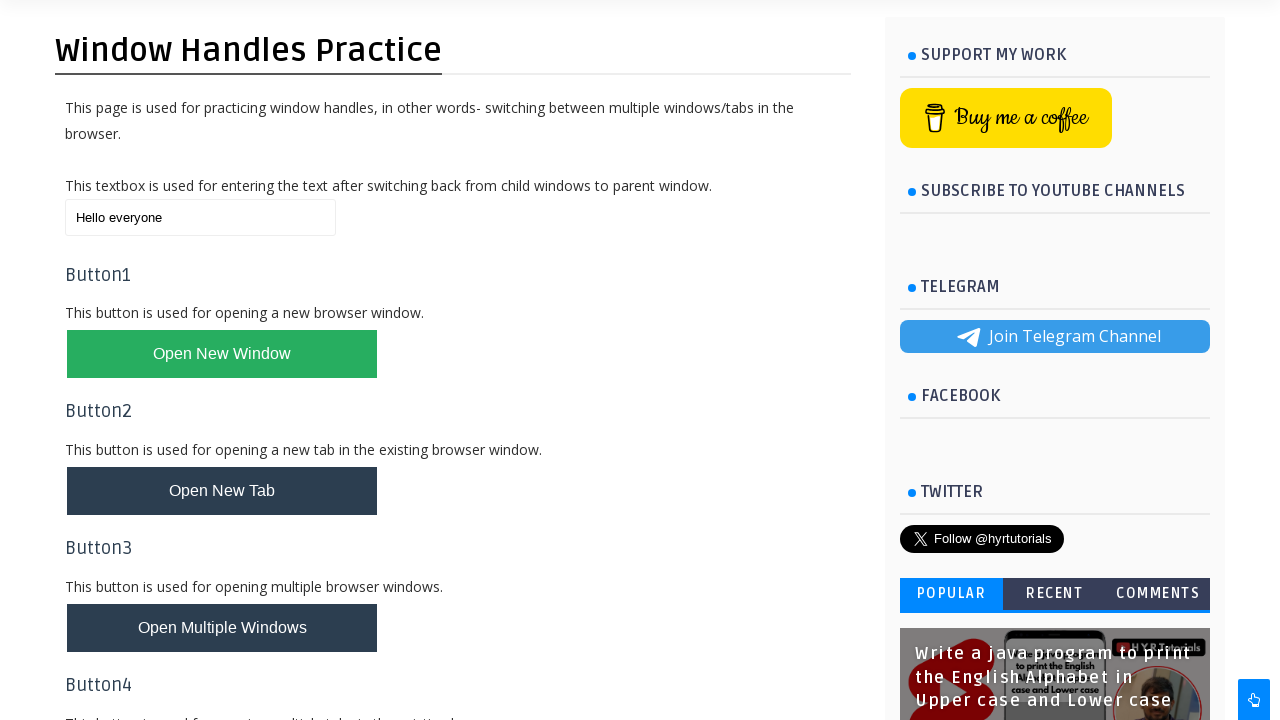

Closed the new window
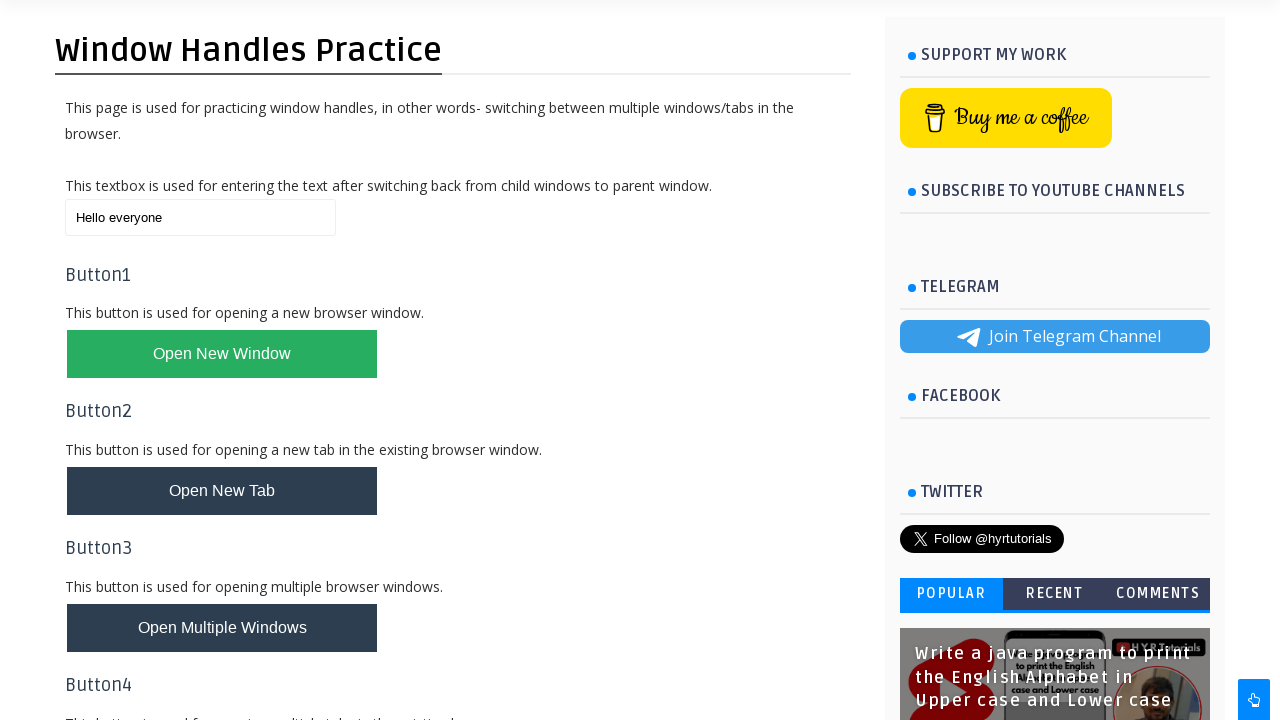

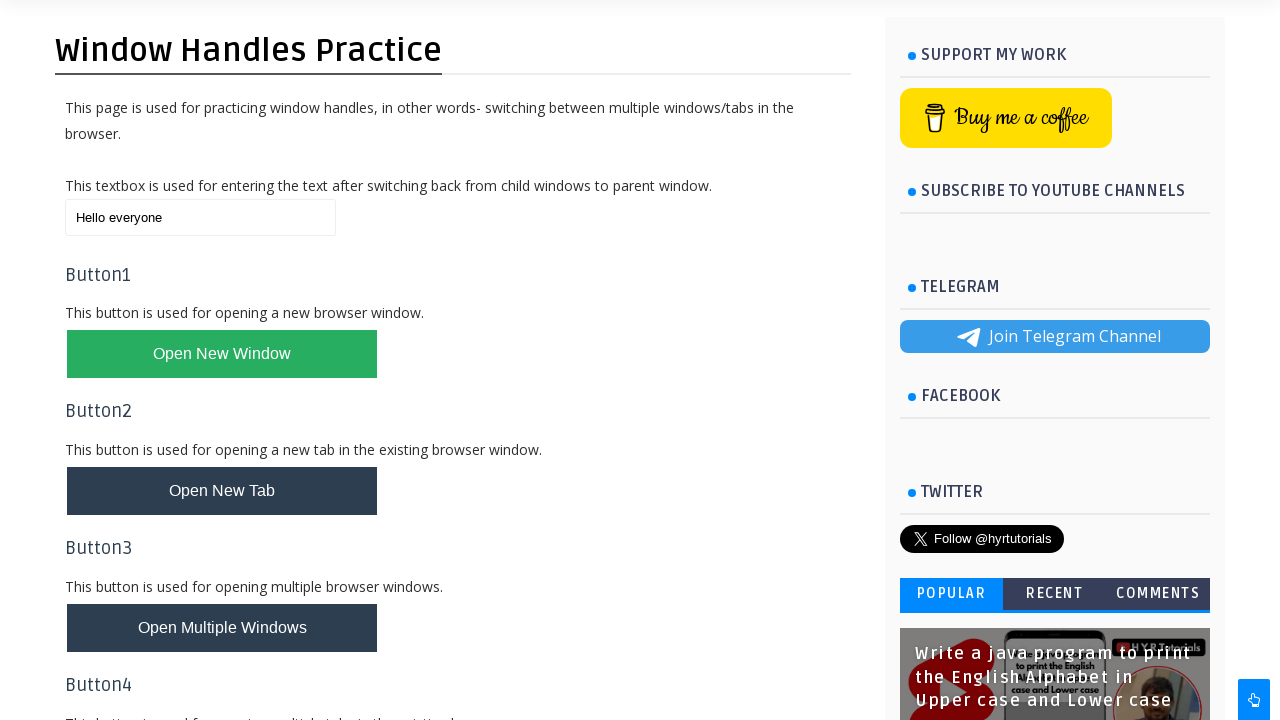